Tests window handling functionality by filling a form field and opening a new window through a button click

Starting URL: https://www.hyrtutorials.com/p/window-handles-practice.html

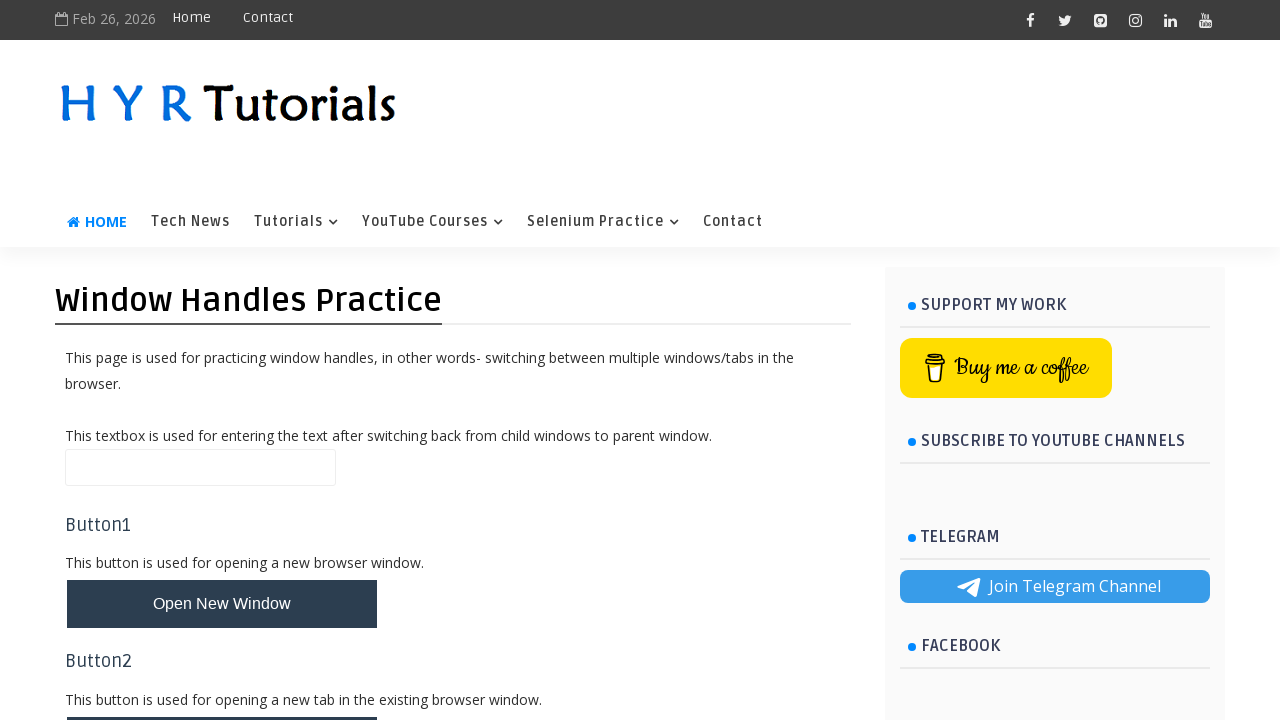

Filled name field with 'Subha' on #name
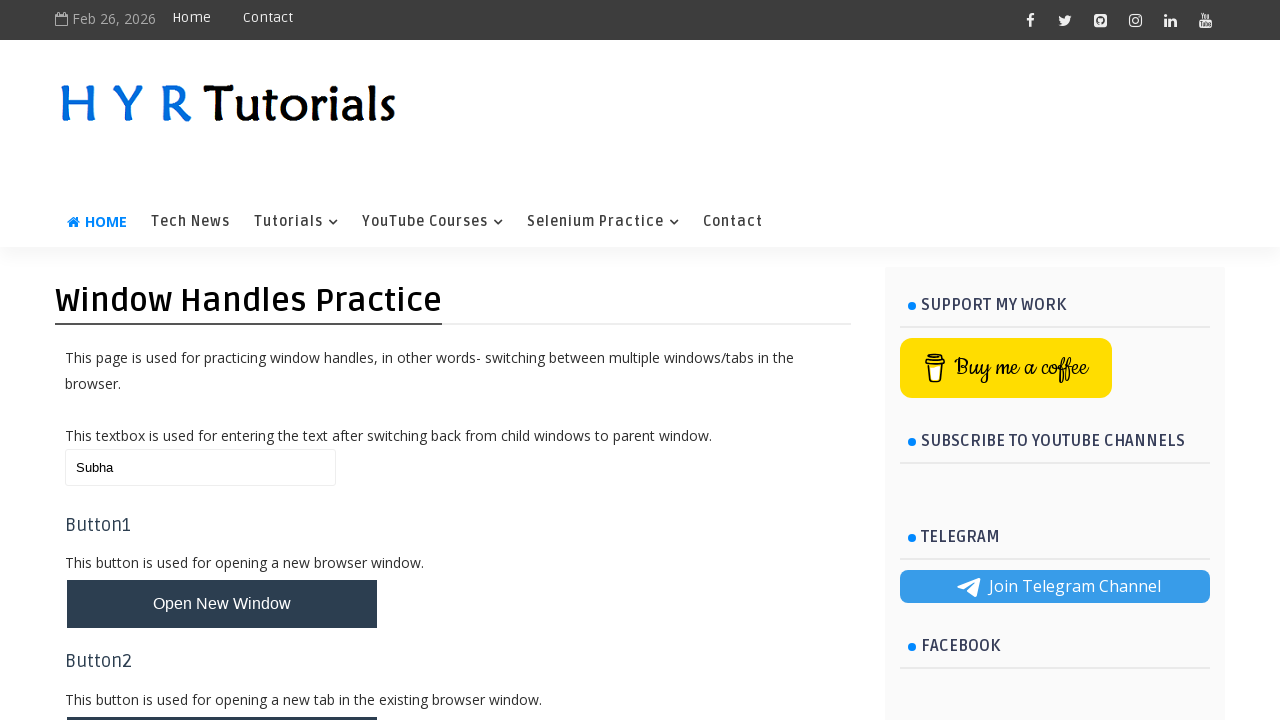

Clicked button to open new window at (222, 604) on #newWindowBtn
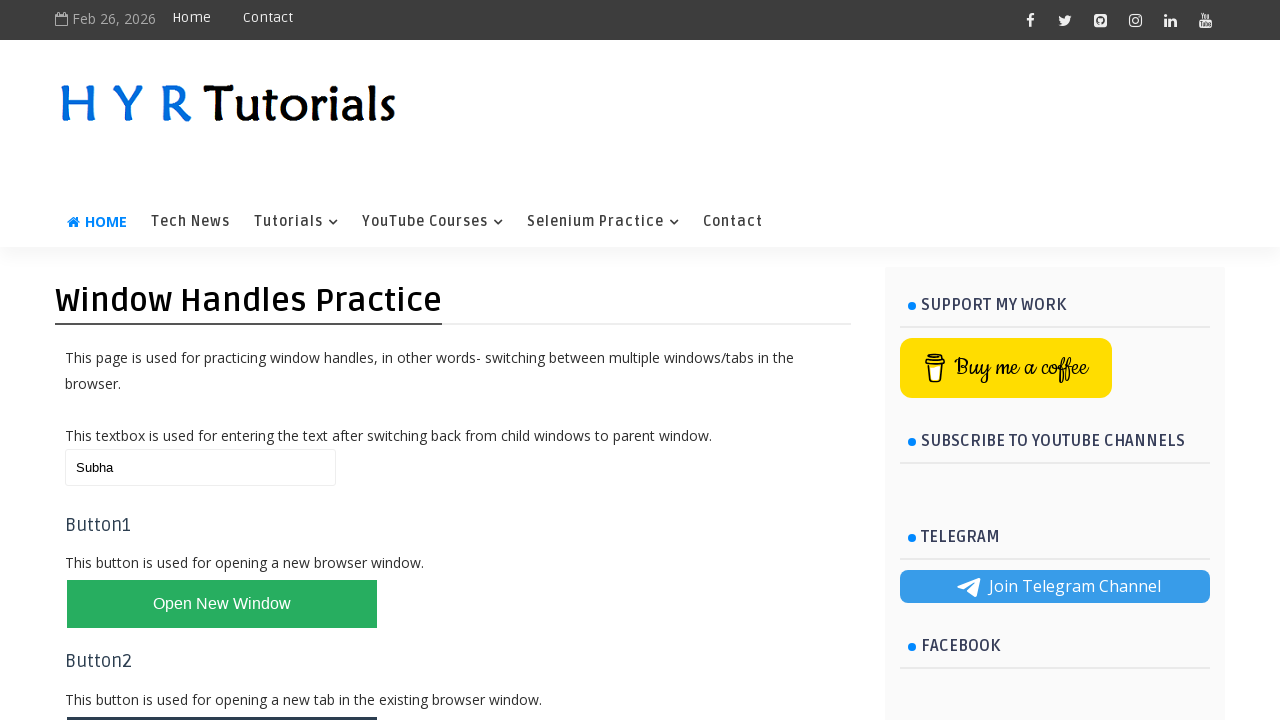

Captured new window handle
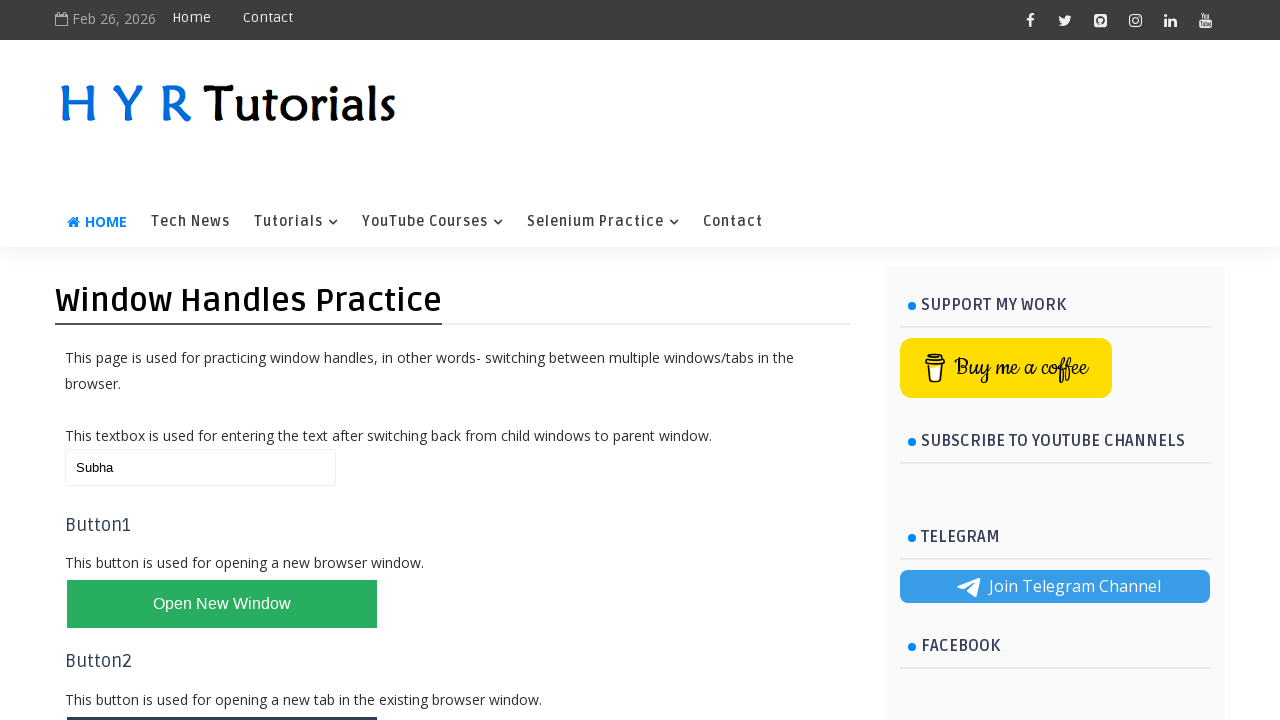

New window loaded
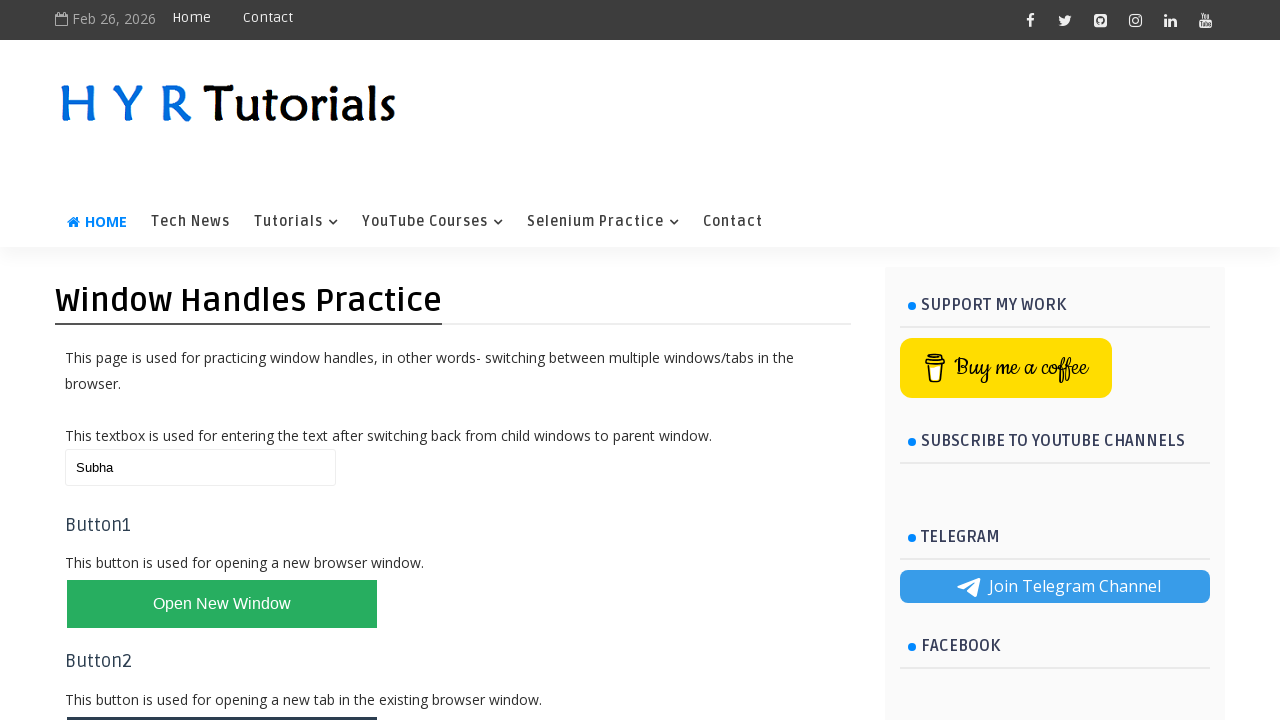

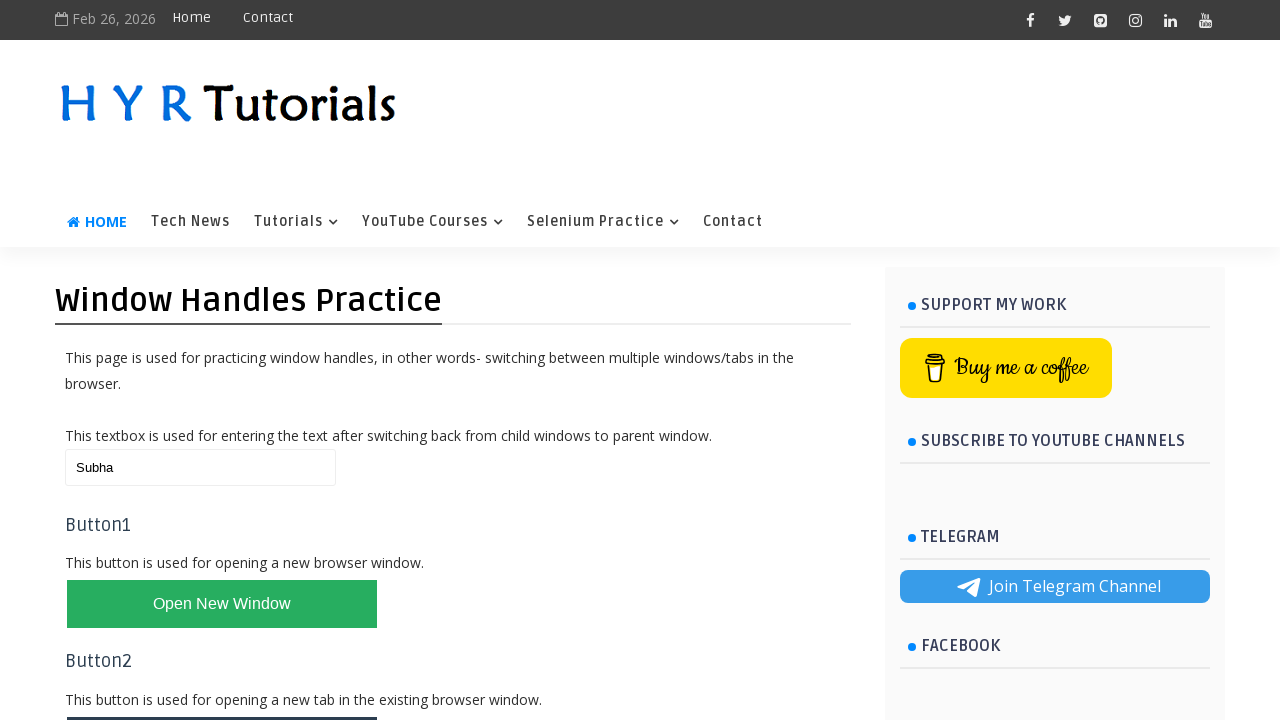